Tests dynamic control visibility by toggling a checkbox's visibility state and verifying it becomes invisible

Starting URL: https://v1.training-support.net/selenium/dynamic-controls

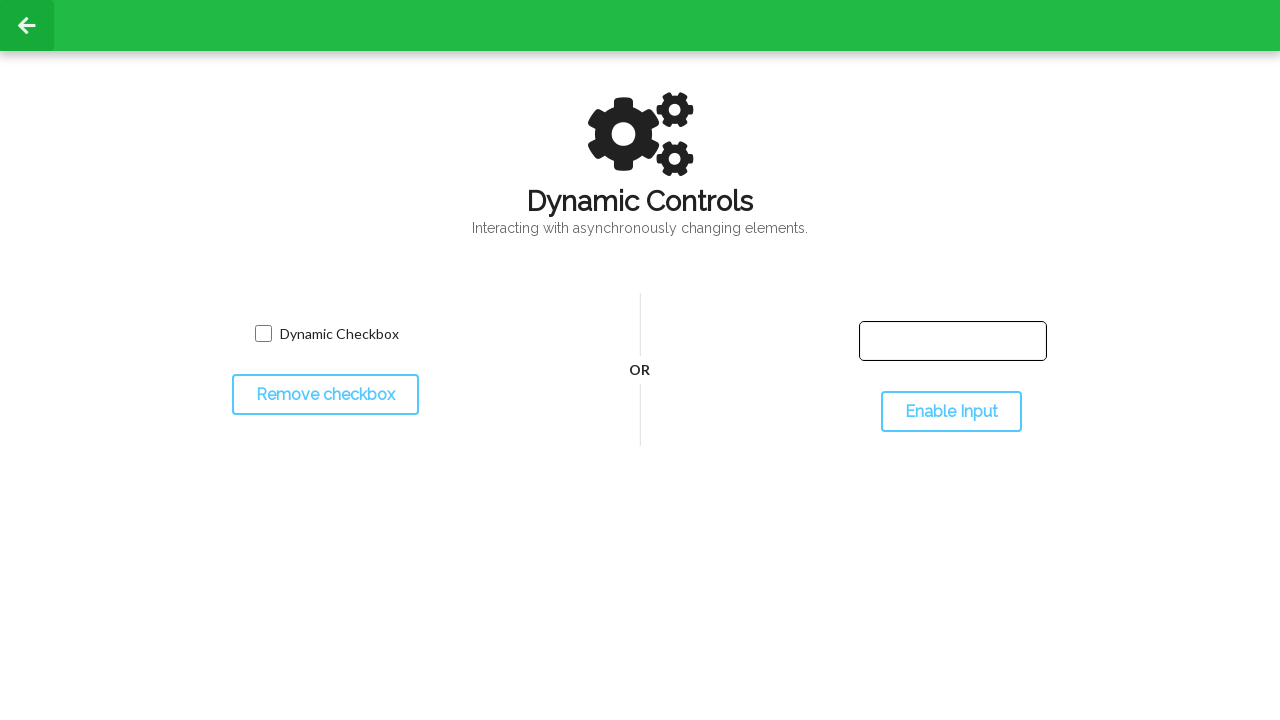

Located dynamic checkbox element
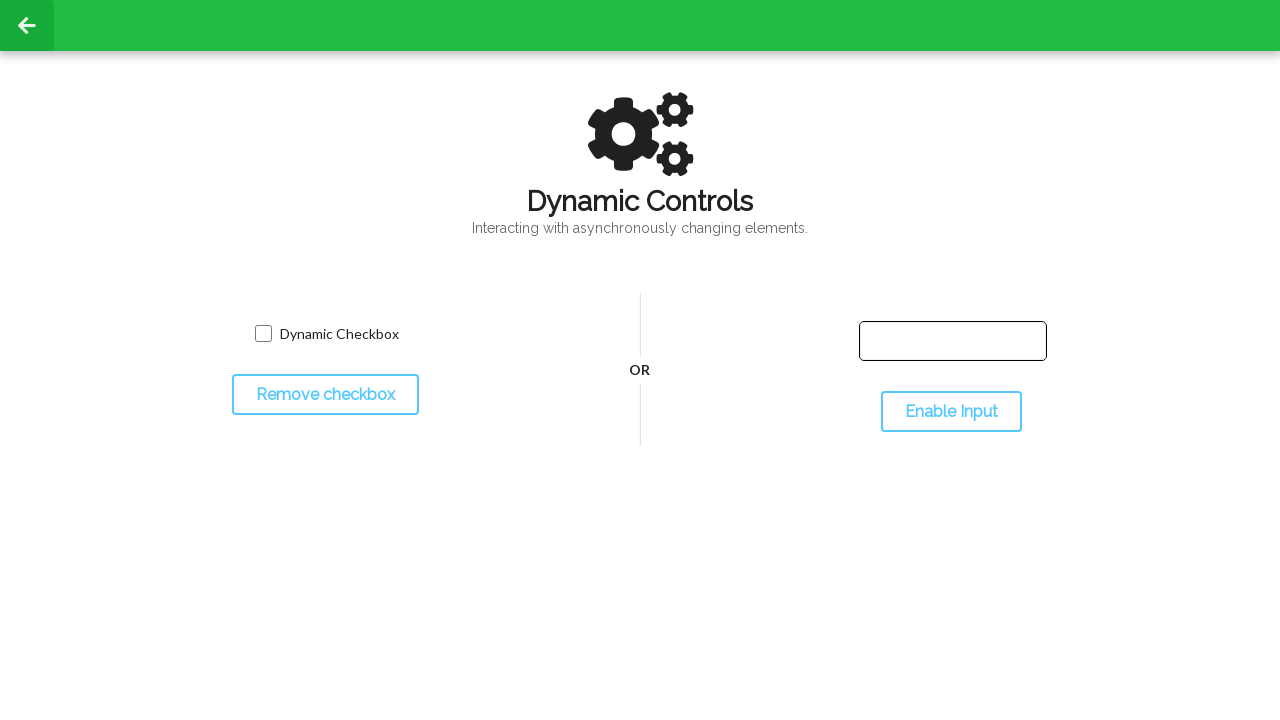

Located toggle checkbox button
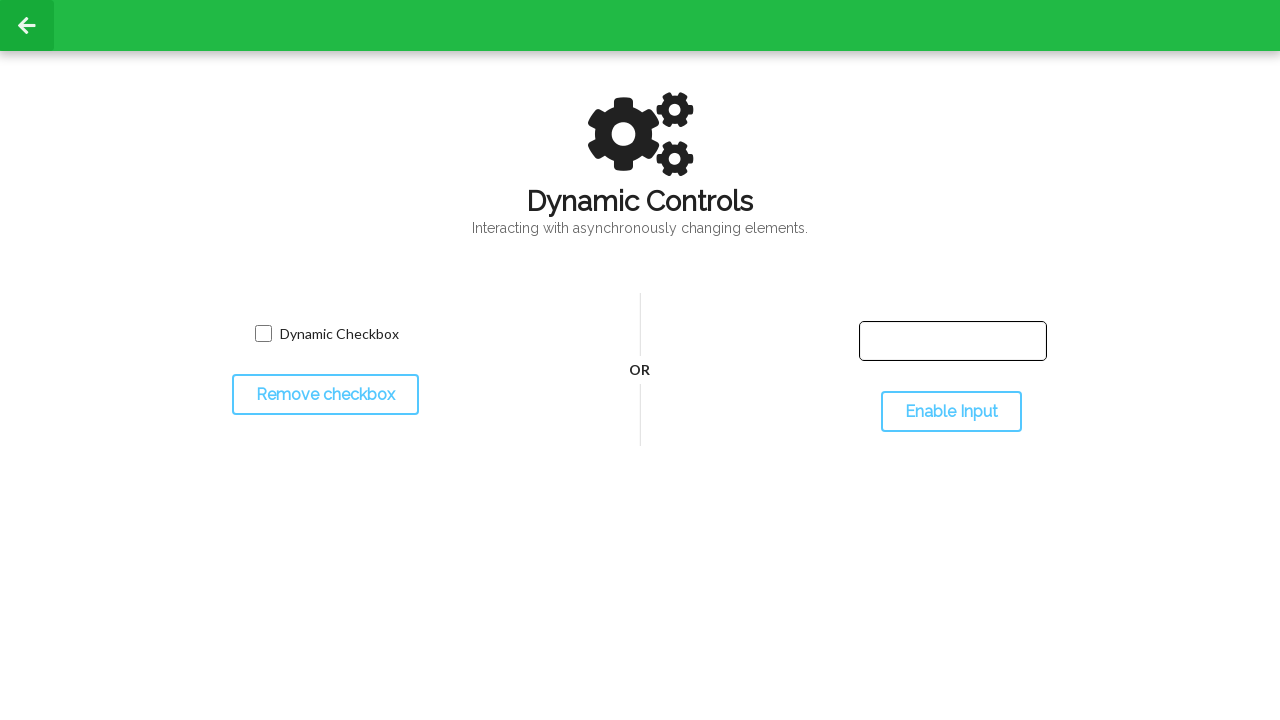

Verified checkbox is initially visible
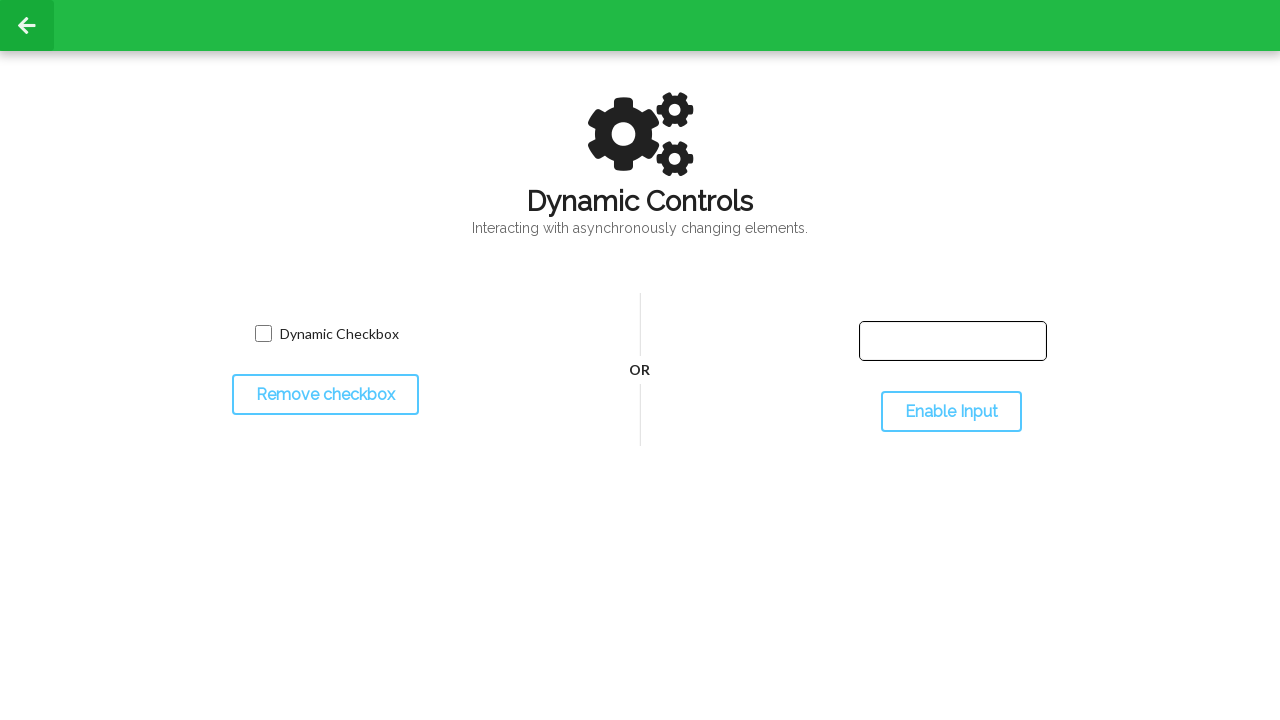

Clicked toggle button to hide checkbox at (325, 395) on #toggleCheckbox
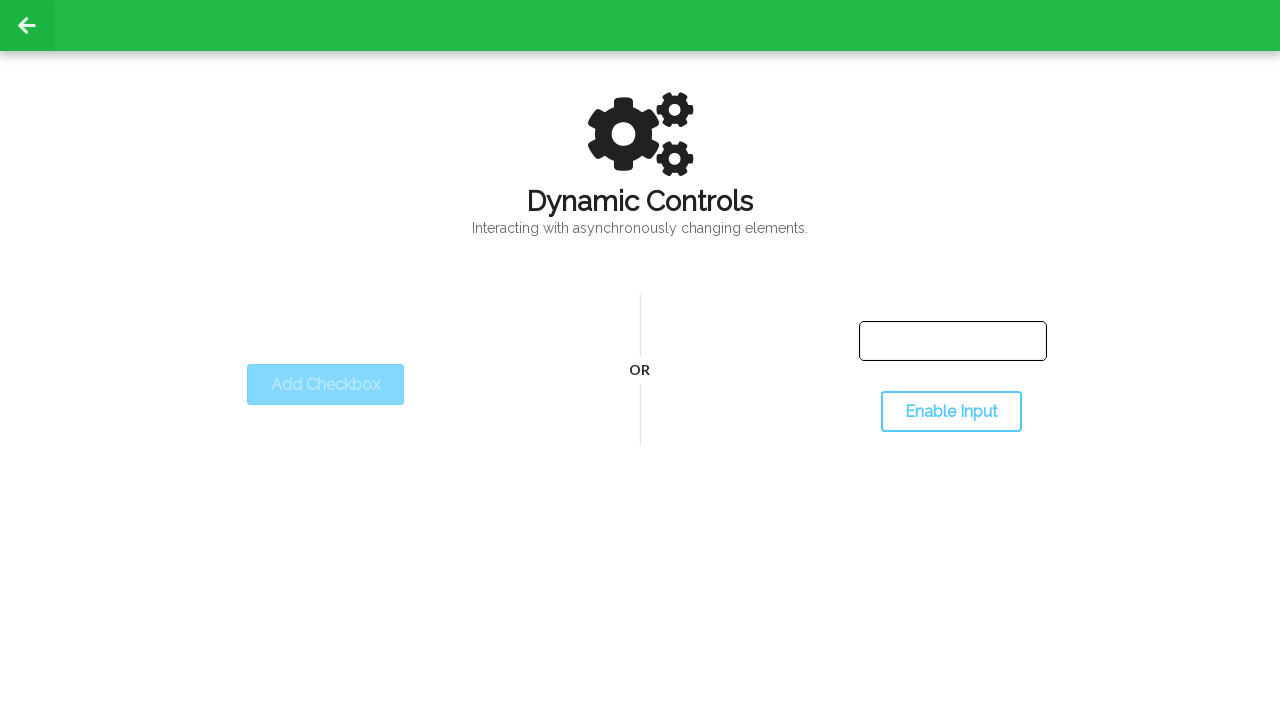

Waited for checkbox to become invisible
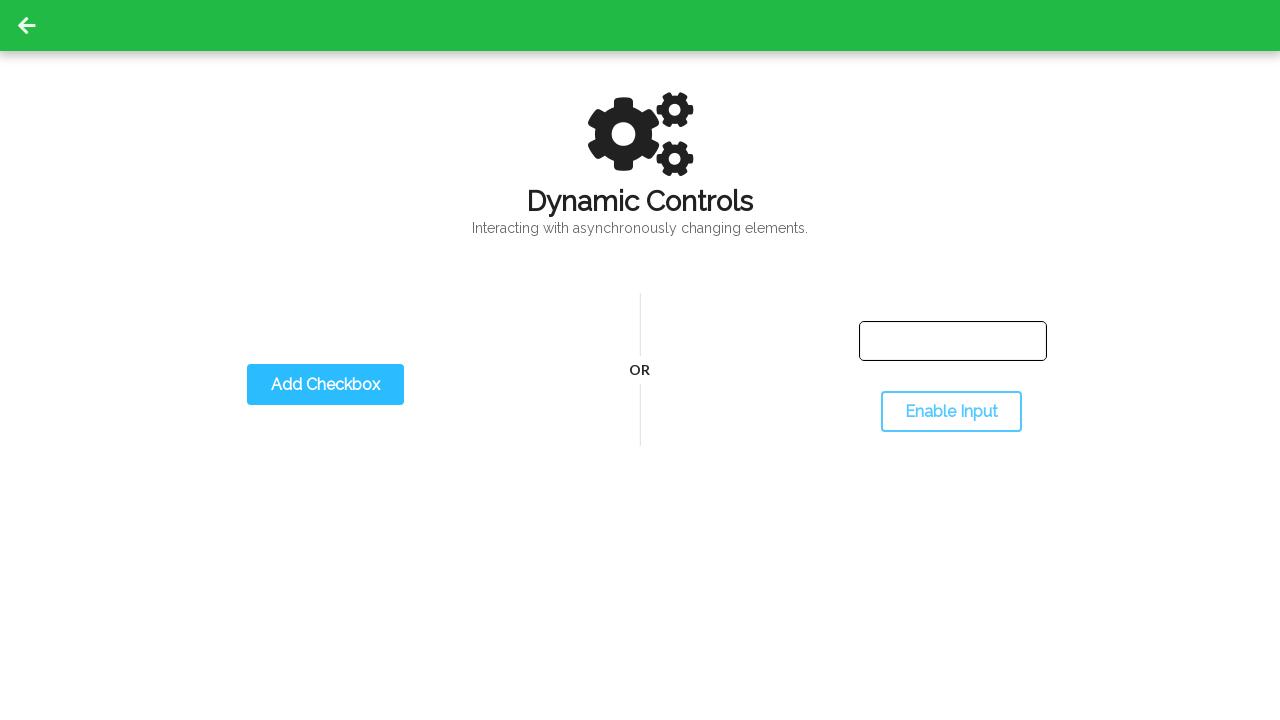

Verified checkbox is now hidden after toggle
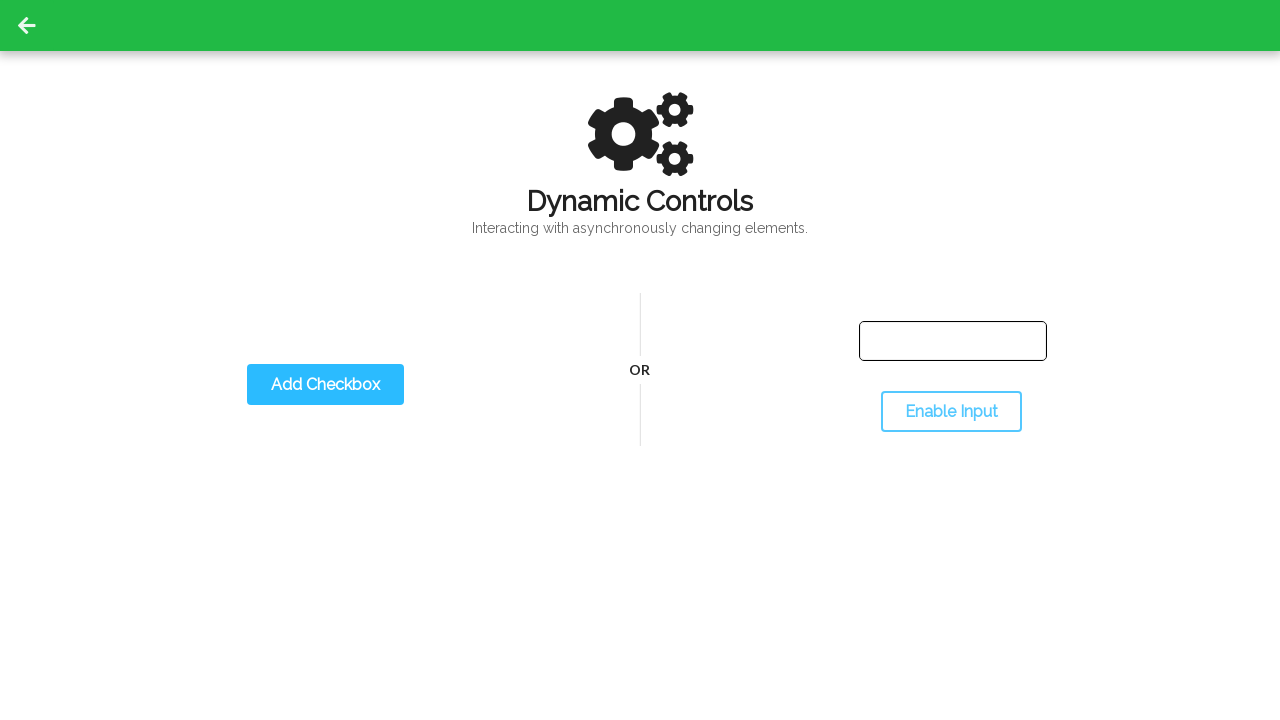

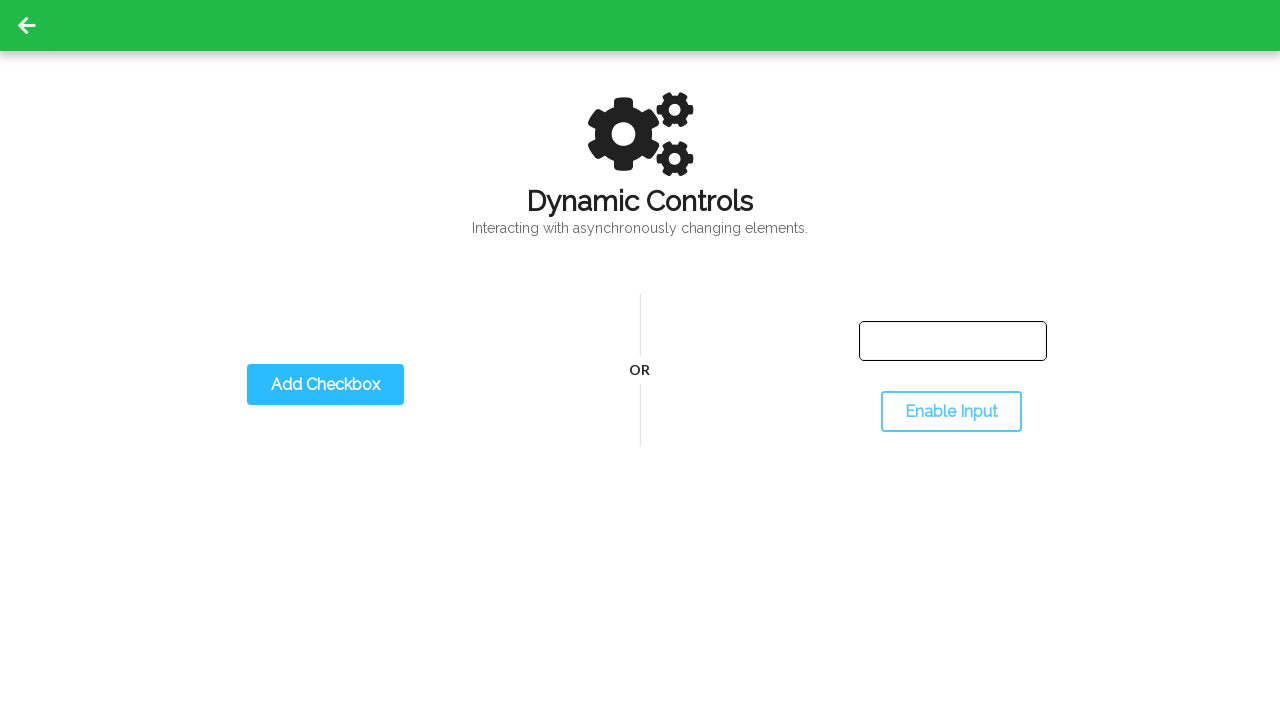